Tests clicking on the "Add/Remove Elements" link from the homepage, then clicks the "Add Element" button on that page

Starting URL: https://the-internet.herokuapp.com/

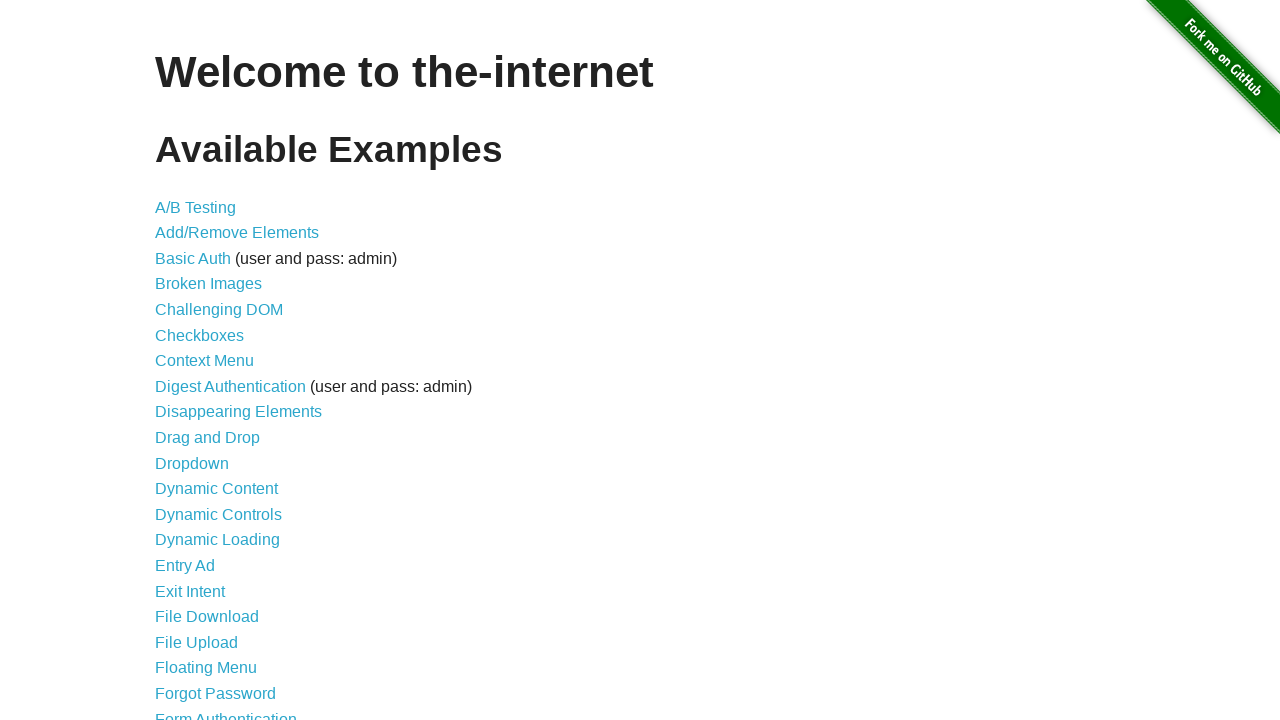

Clicked on the 'Add/Remove Elements' link from the homepage at (237, 233) on a[href='/add_remove_elements/']
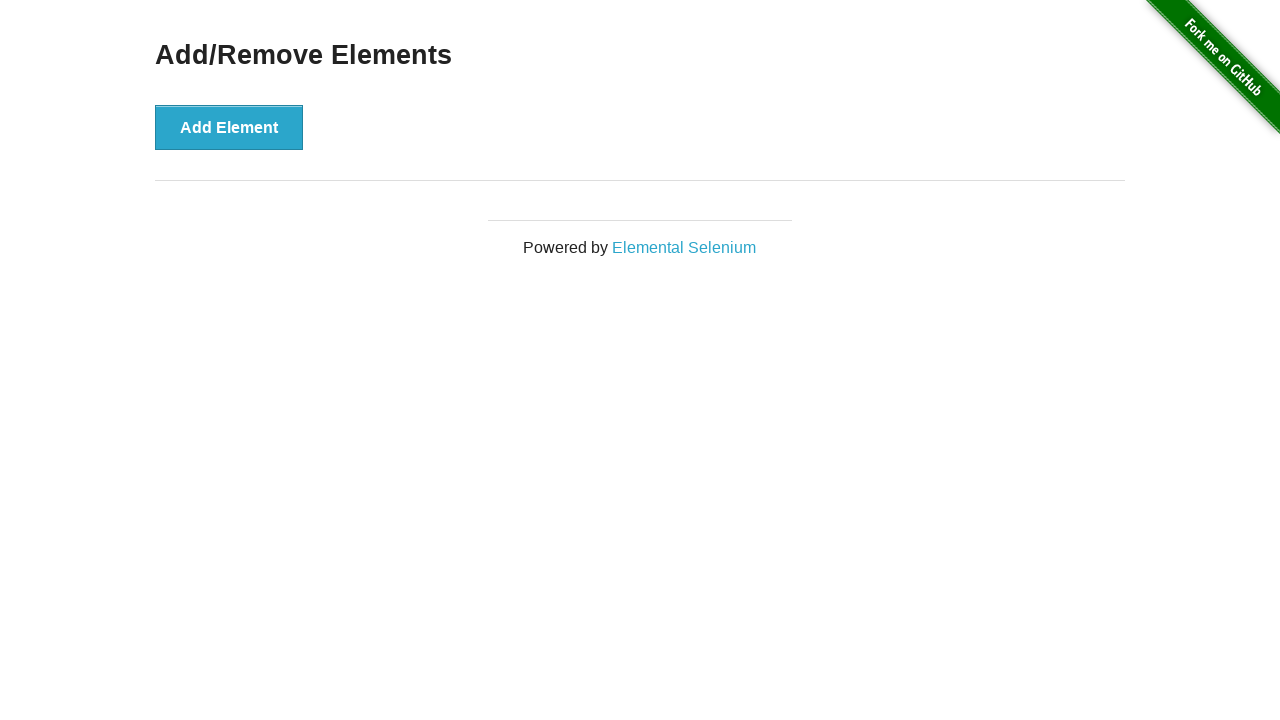

Clicked the 'Add Element' button on the Add/Remove Elements page at (229, 127) on button[onclick='addElement()']
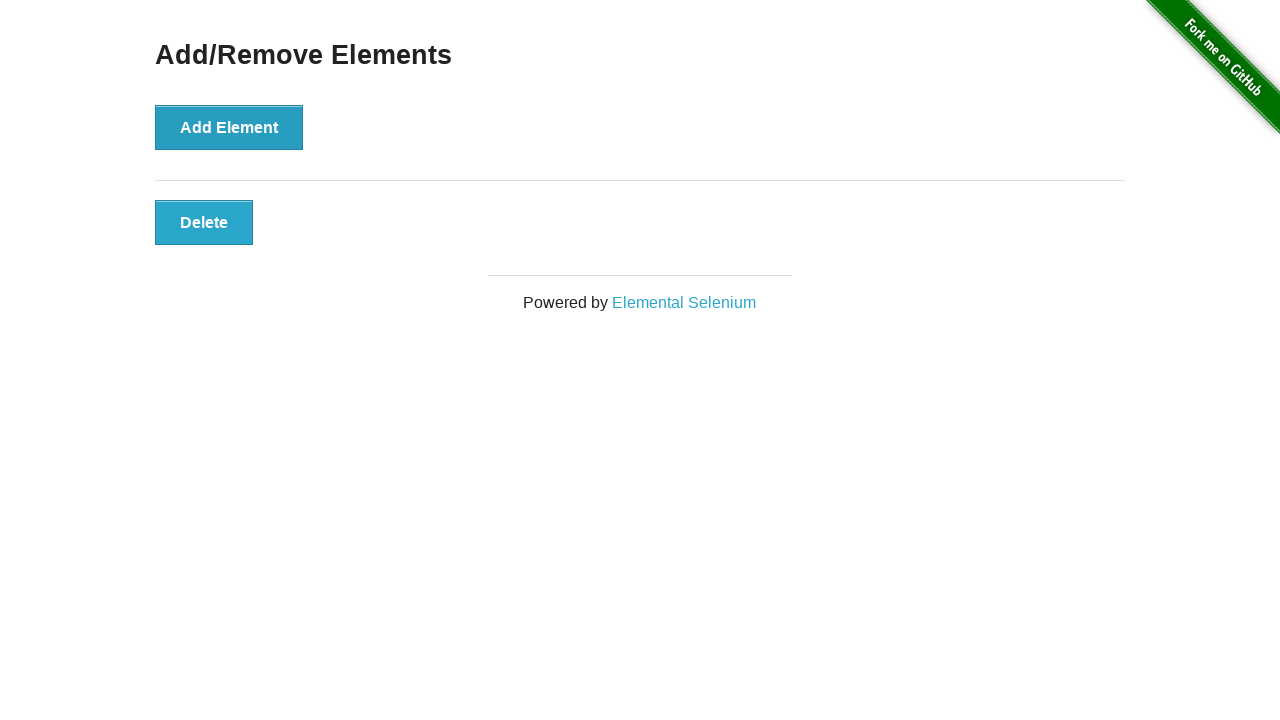

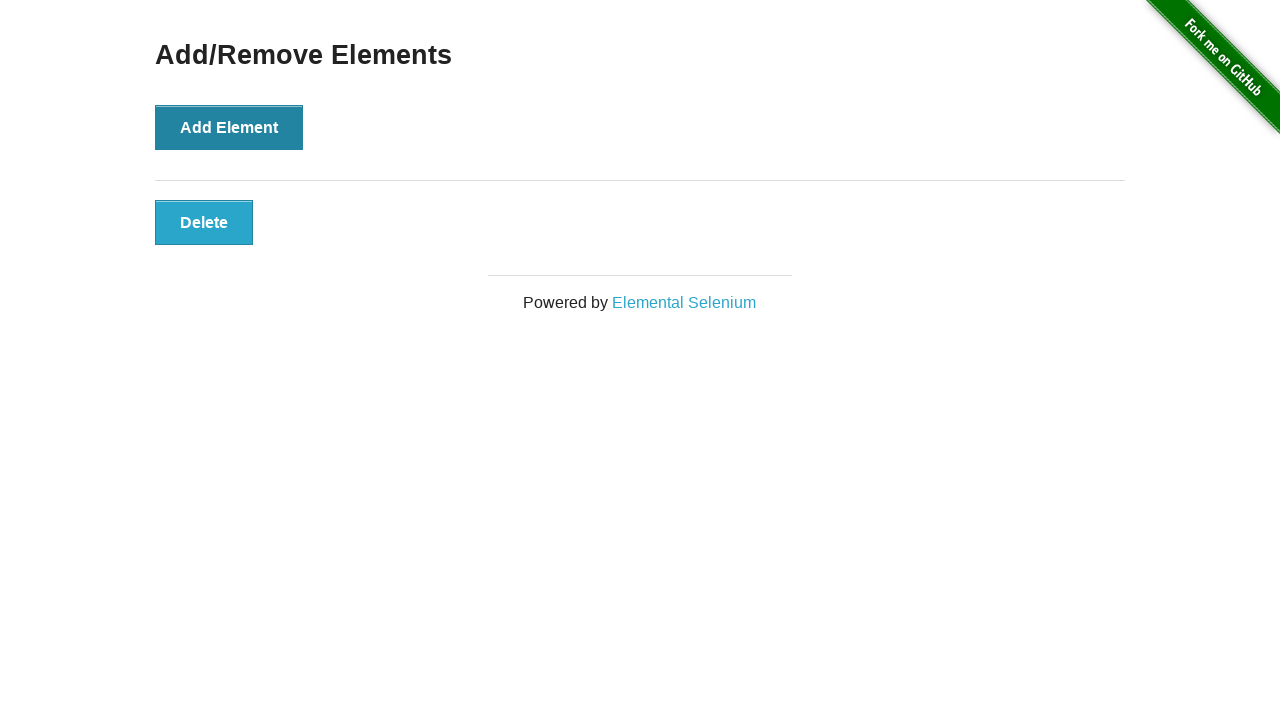